Tests alert handling functionality by triggering different alert types and accepting/dismissing them

Starting URL: https://demoqa.com/alerts

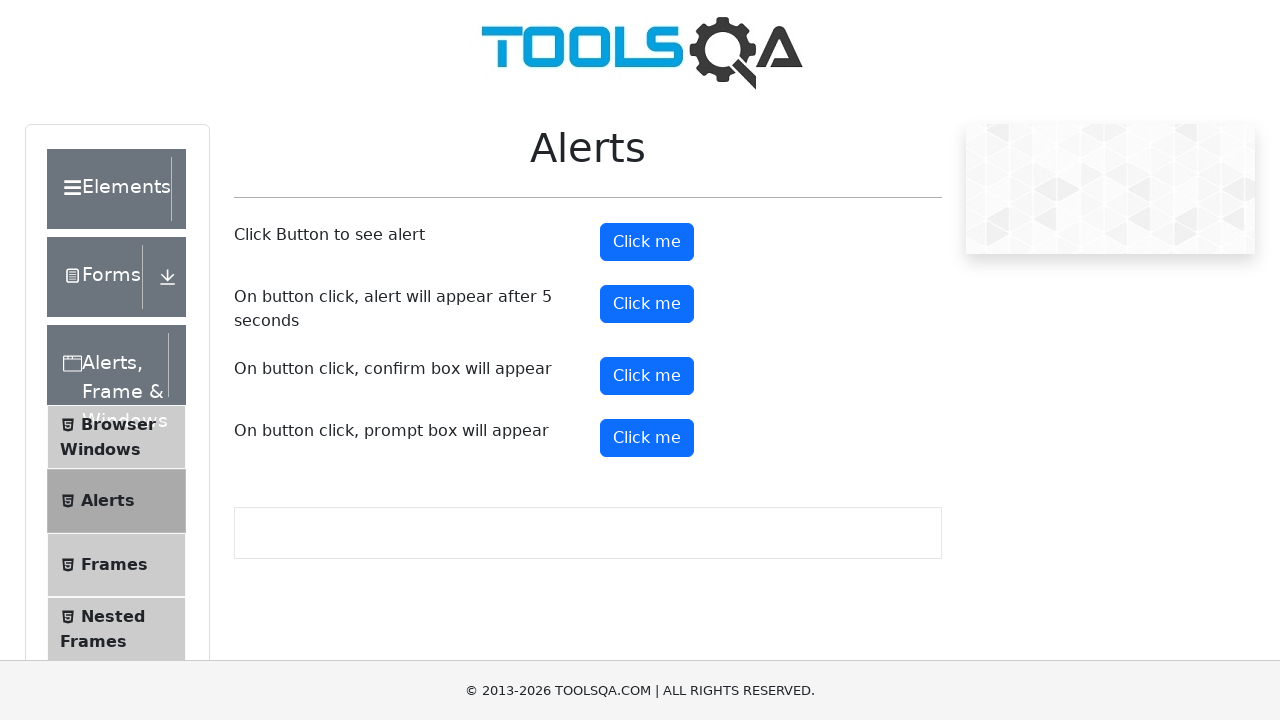

Clicked button to trigger first alert at (647, 242) on #alertButton
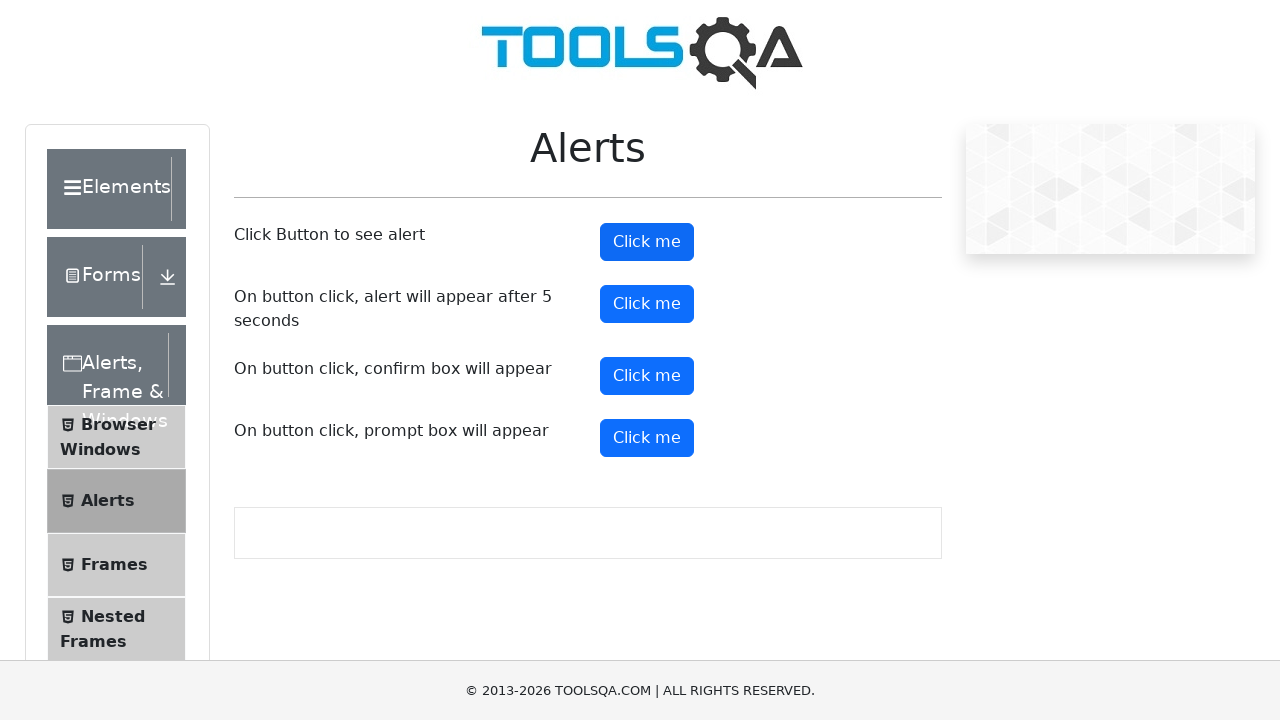

Set up dialog handler to accept alerts
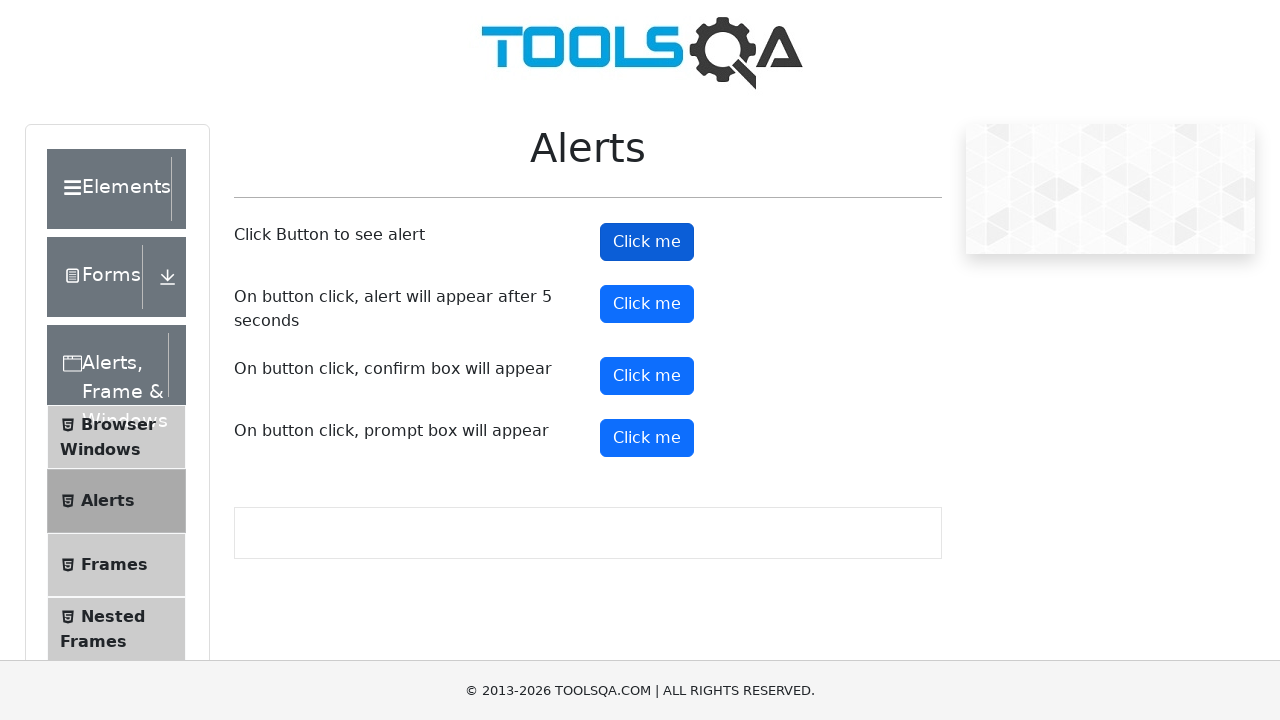

Waited 1500ms for alert to be accepted
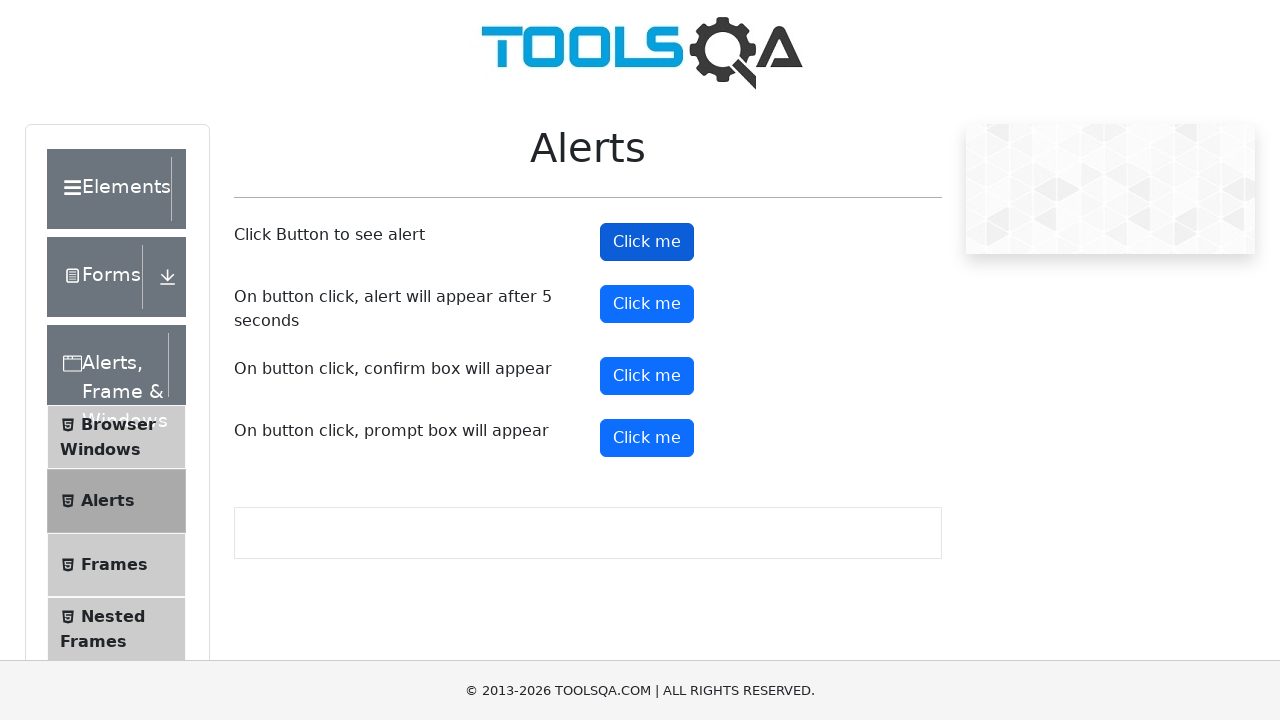

Clicked button to trigger confirmation dialog at (647, 376) on xpath=//*[@id="confirmButton"]
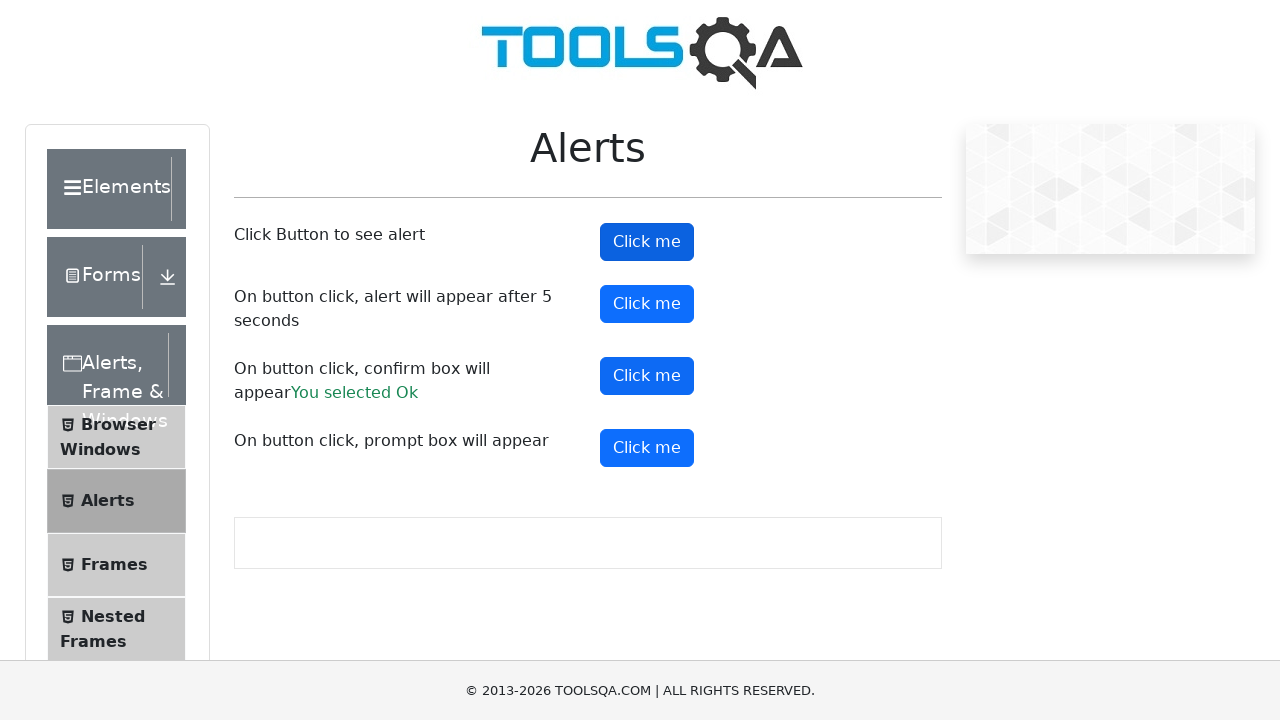

Set up dialog handler to dismiss confirmation dialogs
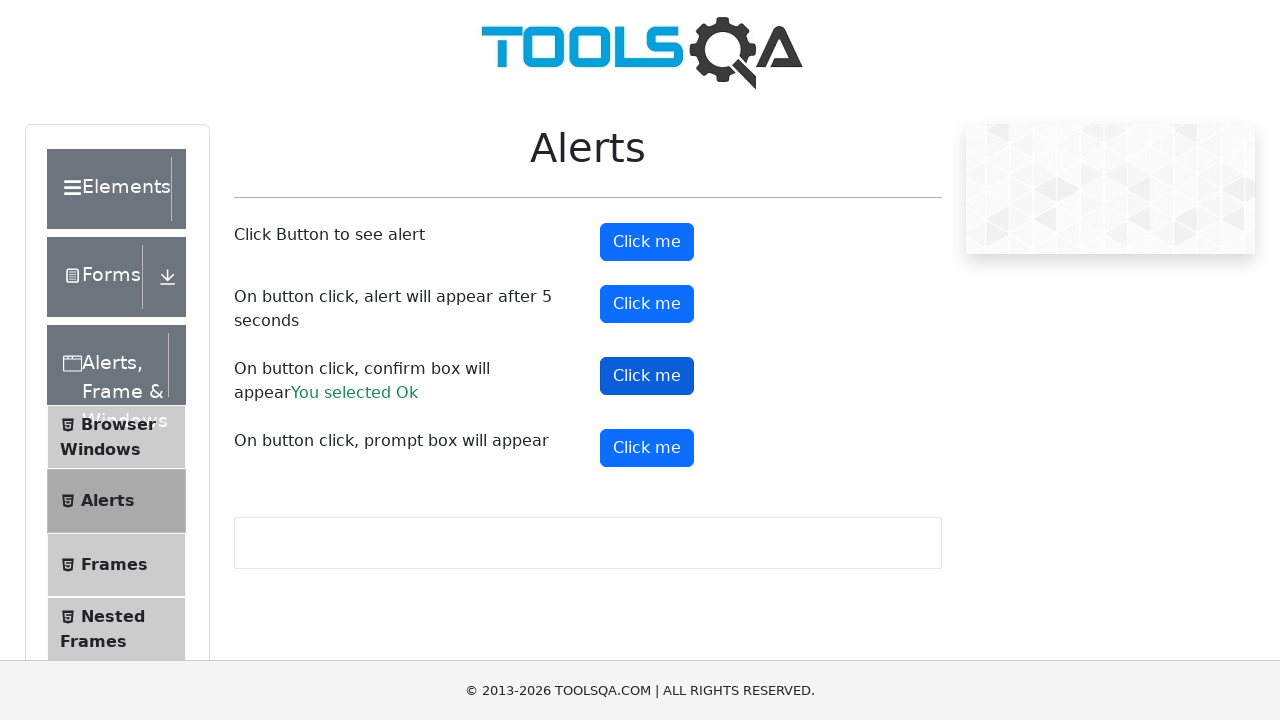

Waited 1500ms for confirmation dialog to be dismissed
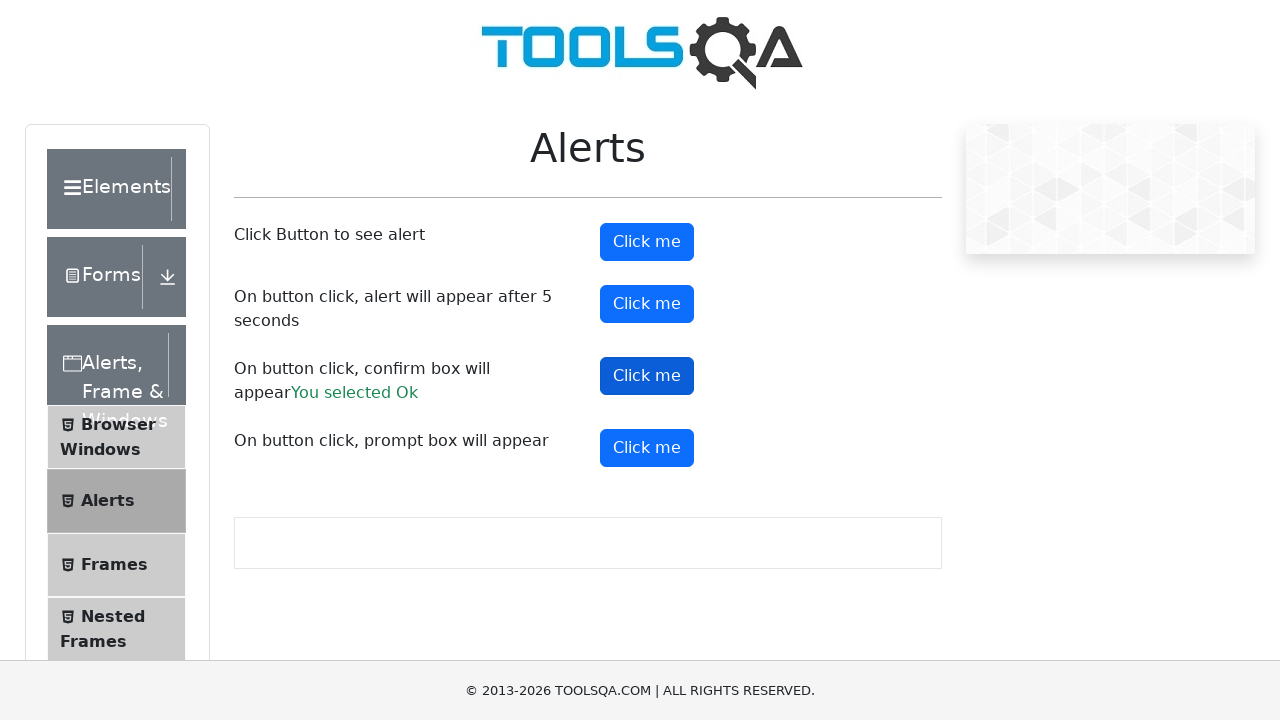

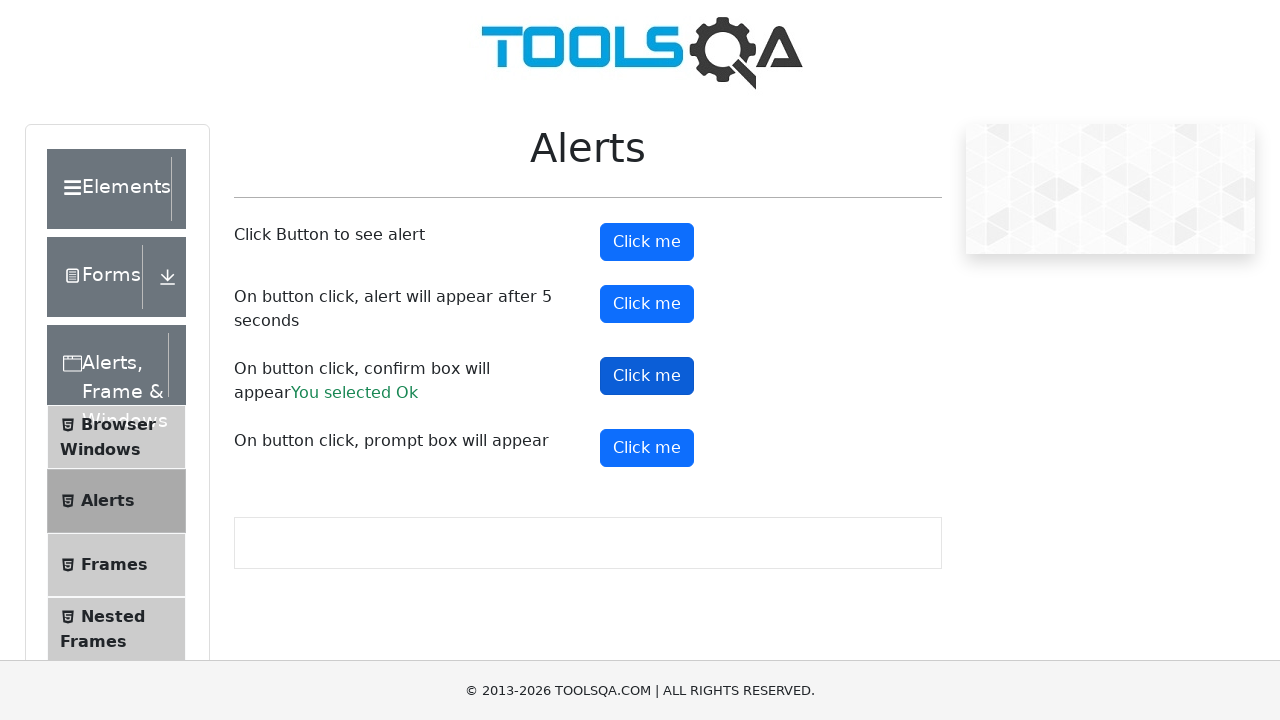